Tests confirmation alert functionality by clicking the button, dismissing the alert with Cancel, and verifying the result

Starting URL: https://training-support.net/webelements/alerts

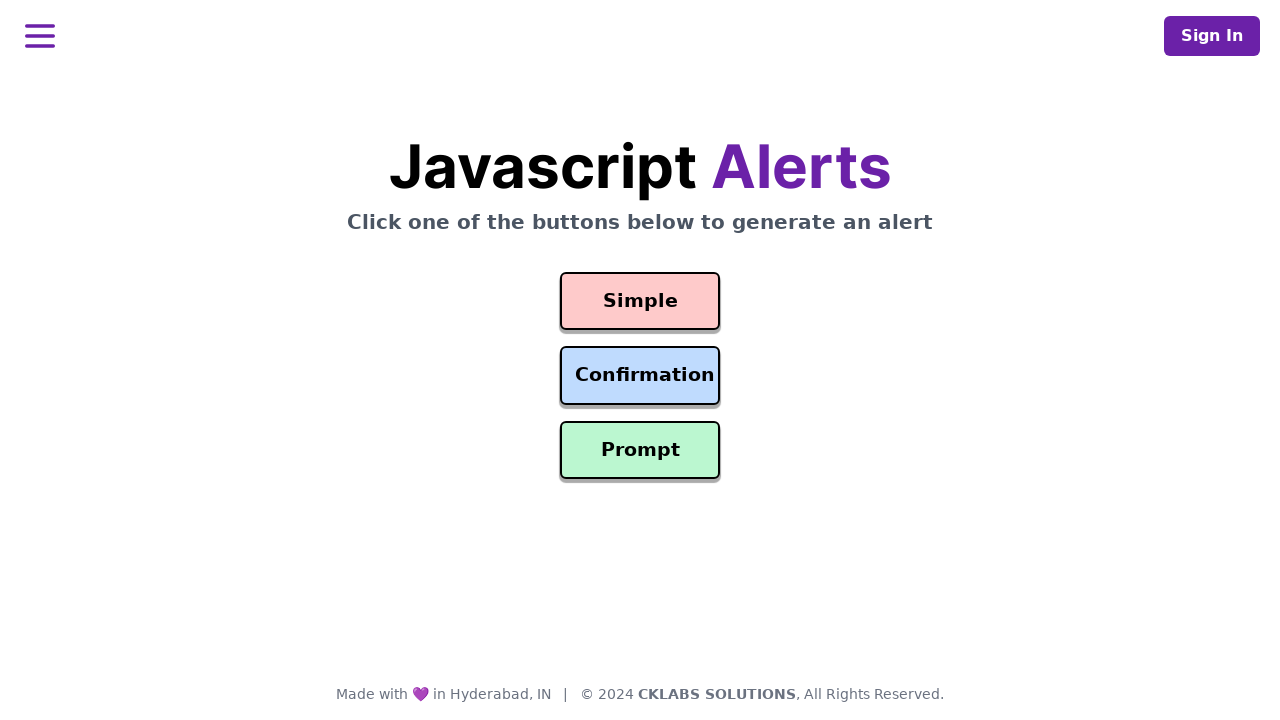

Clicked the Confirmation Alert button at (640, 376) on #confirmation
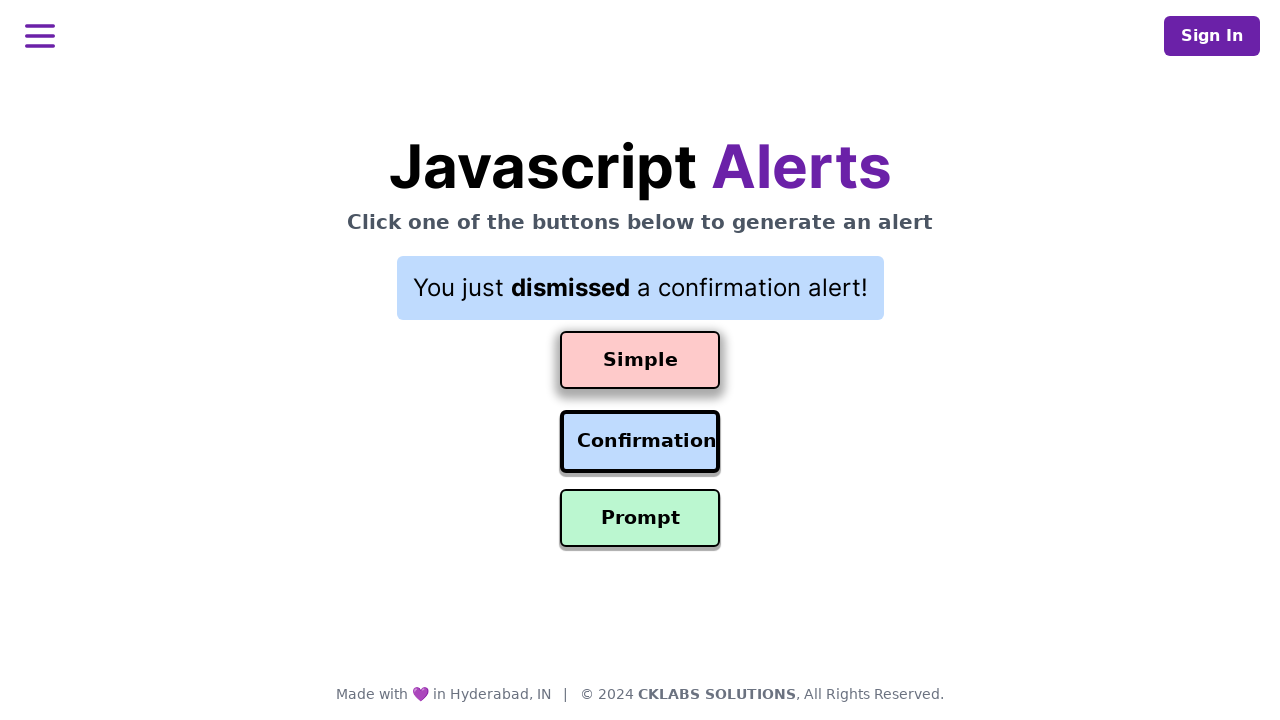

Registered dialog handler to dismiss alerts
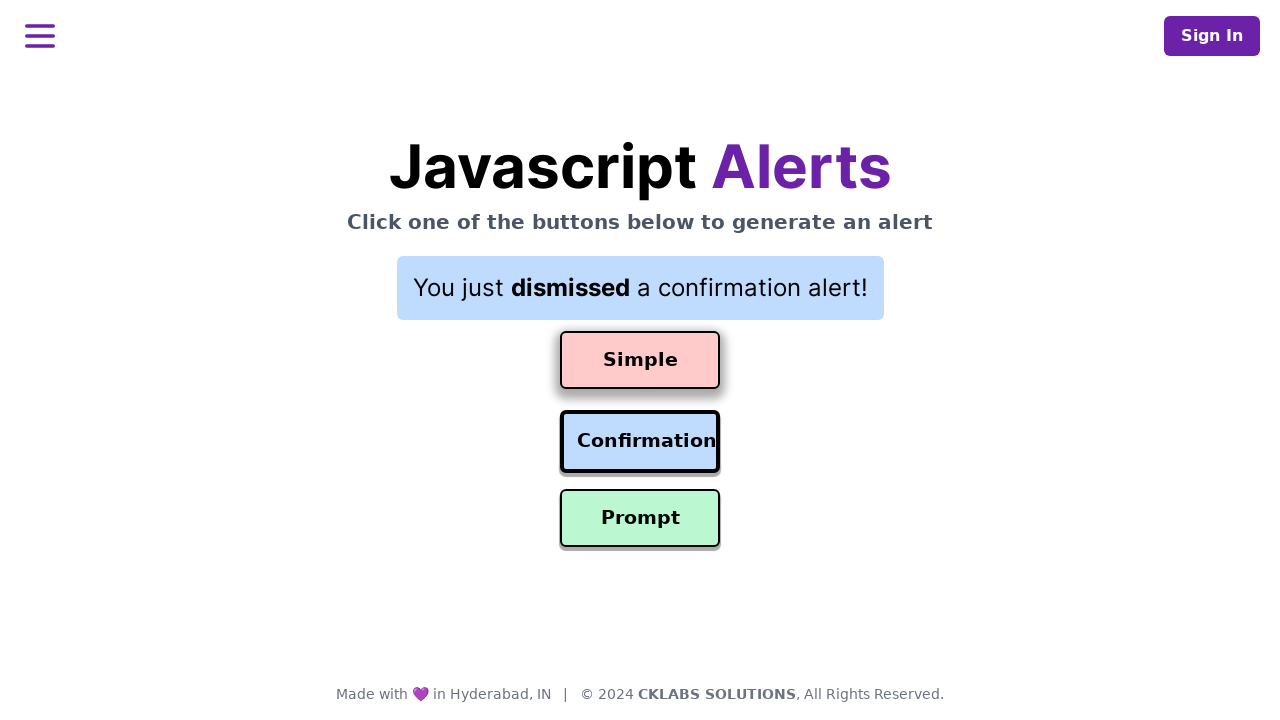

Clicked the Confirmation Alert button to trigger the alert at (640, 442) on #confirmation
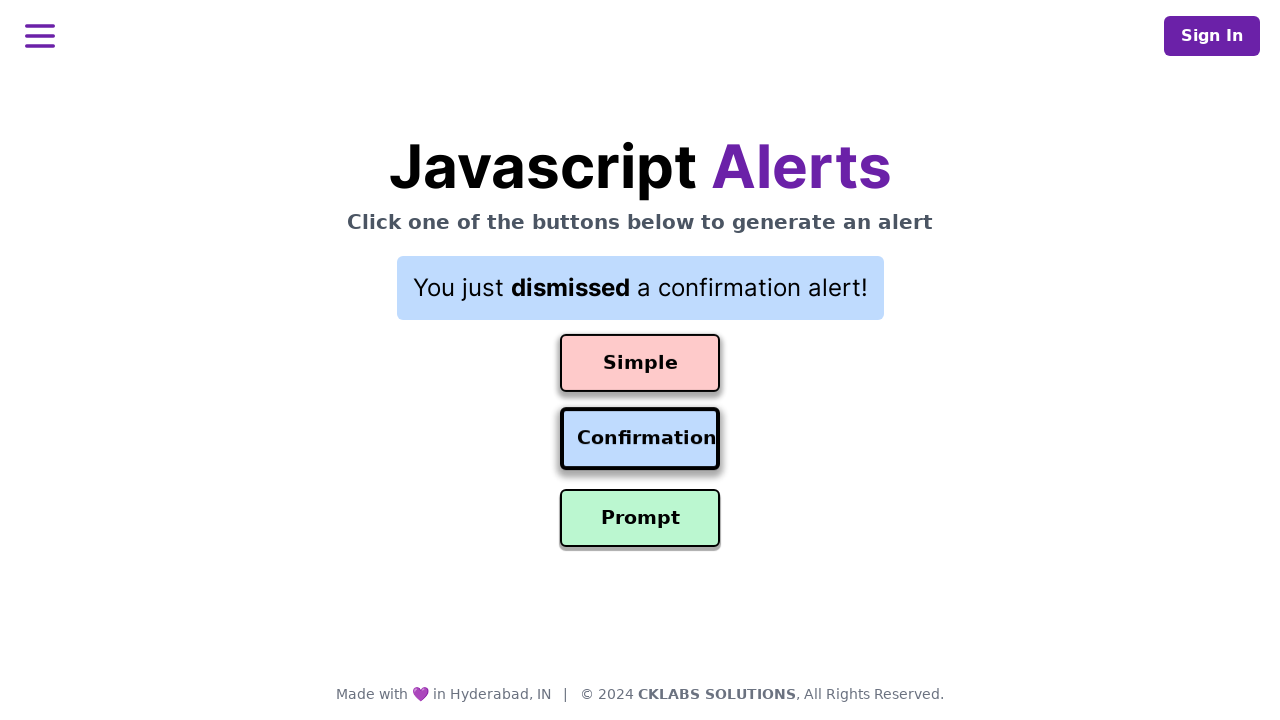

Retrieved result text: 'You just dismissed a confirmation alert!'
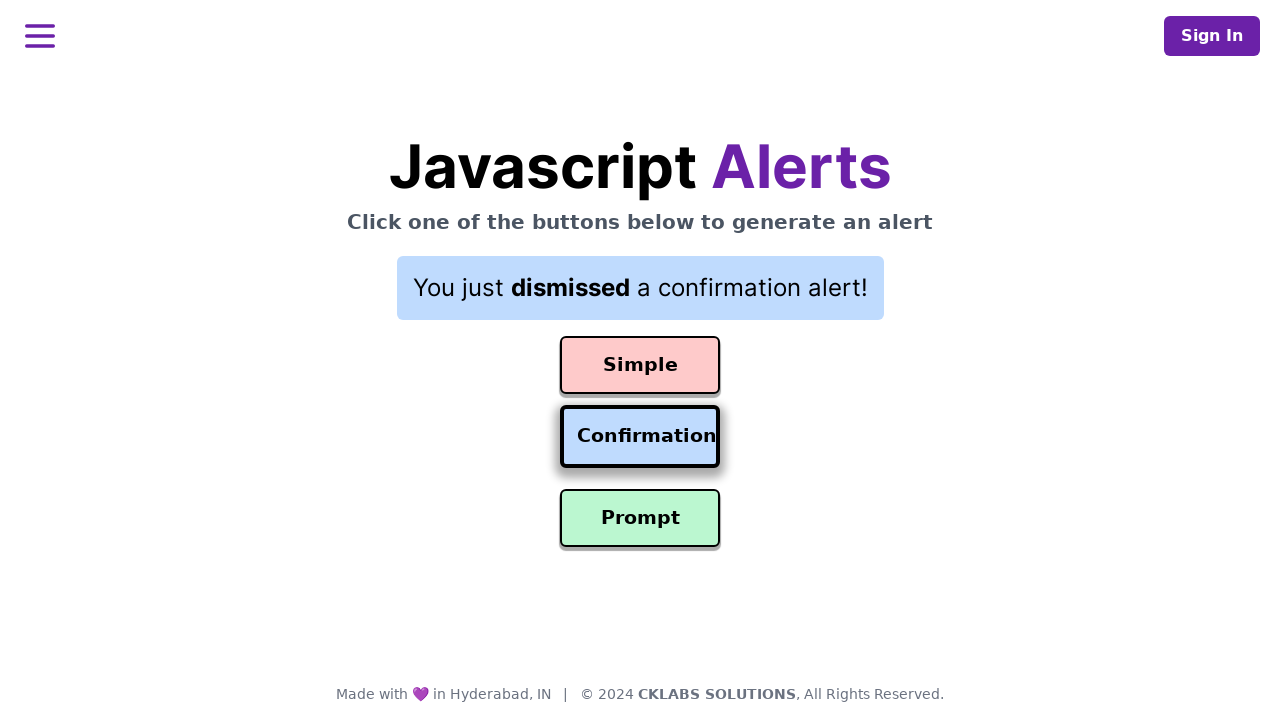

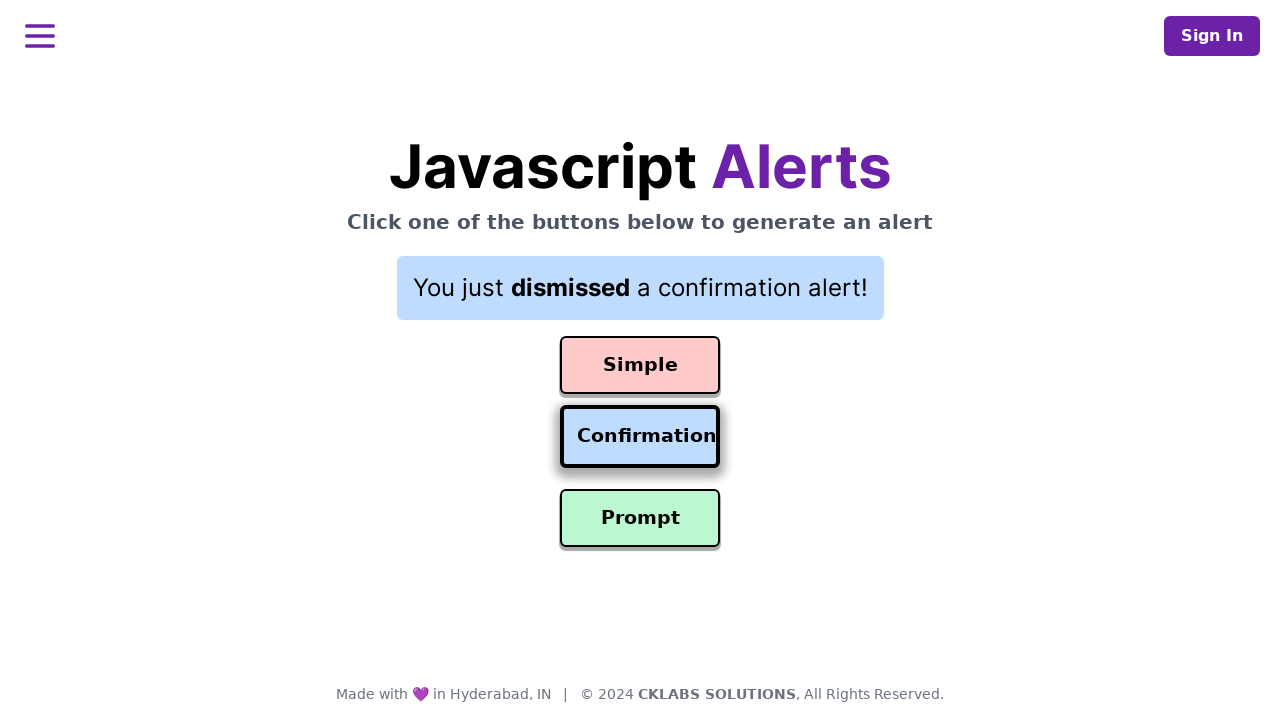